Tests JavaScript prompt alert by triggering it, entering text input, accepting it, and verifying the input is displayed on the page

Starting URL: http://automationbykrishna.com/#

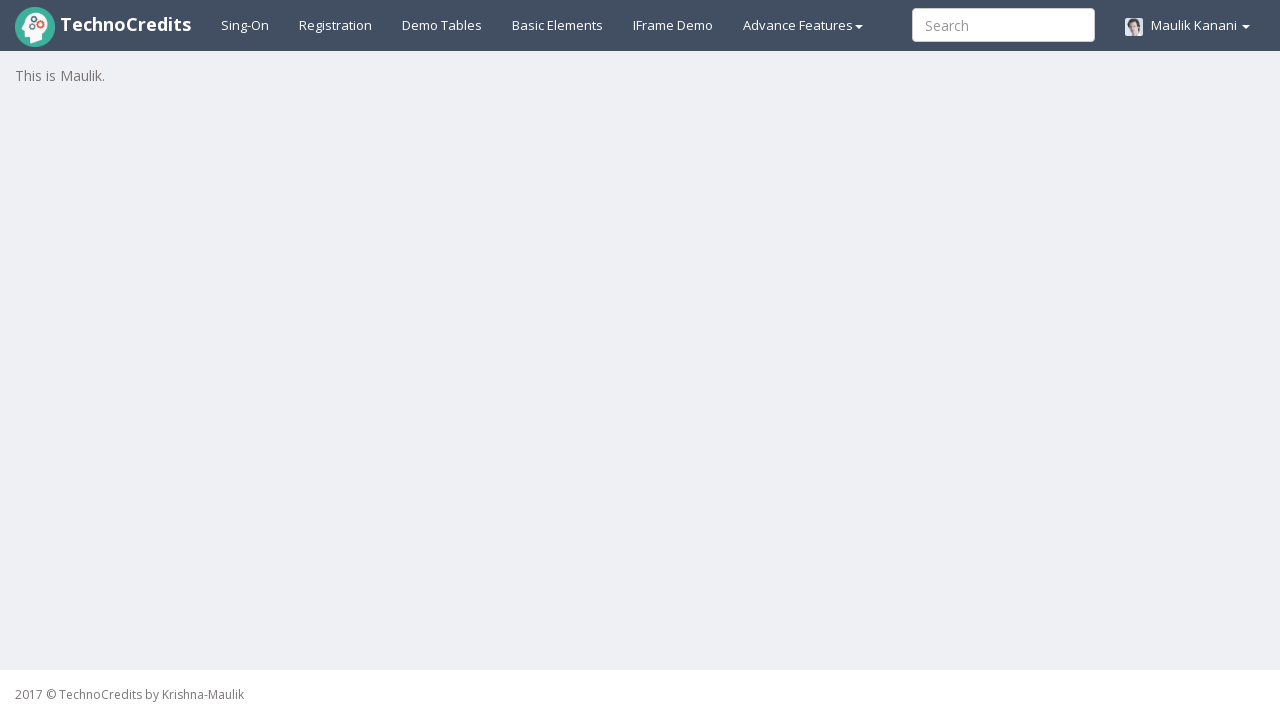

Clicked on Basic Elements section at (558, 25) on #basicelements
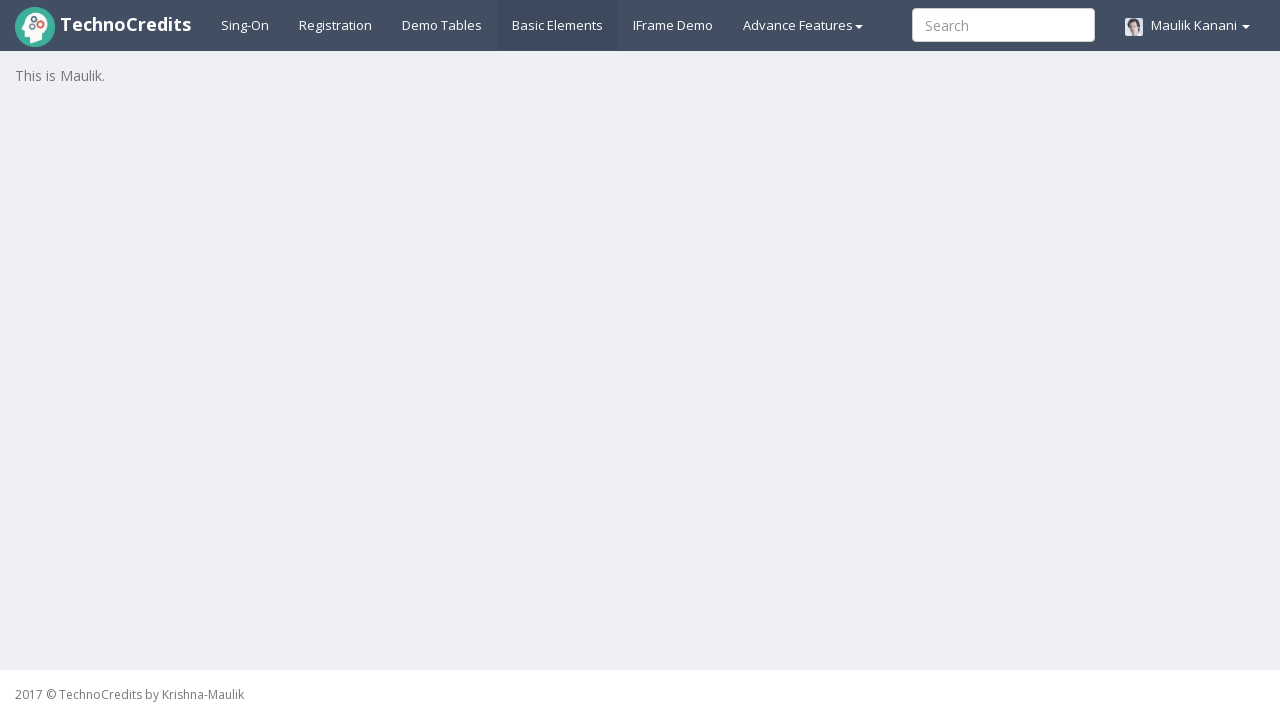

Scrolled down to make prompt button visible
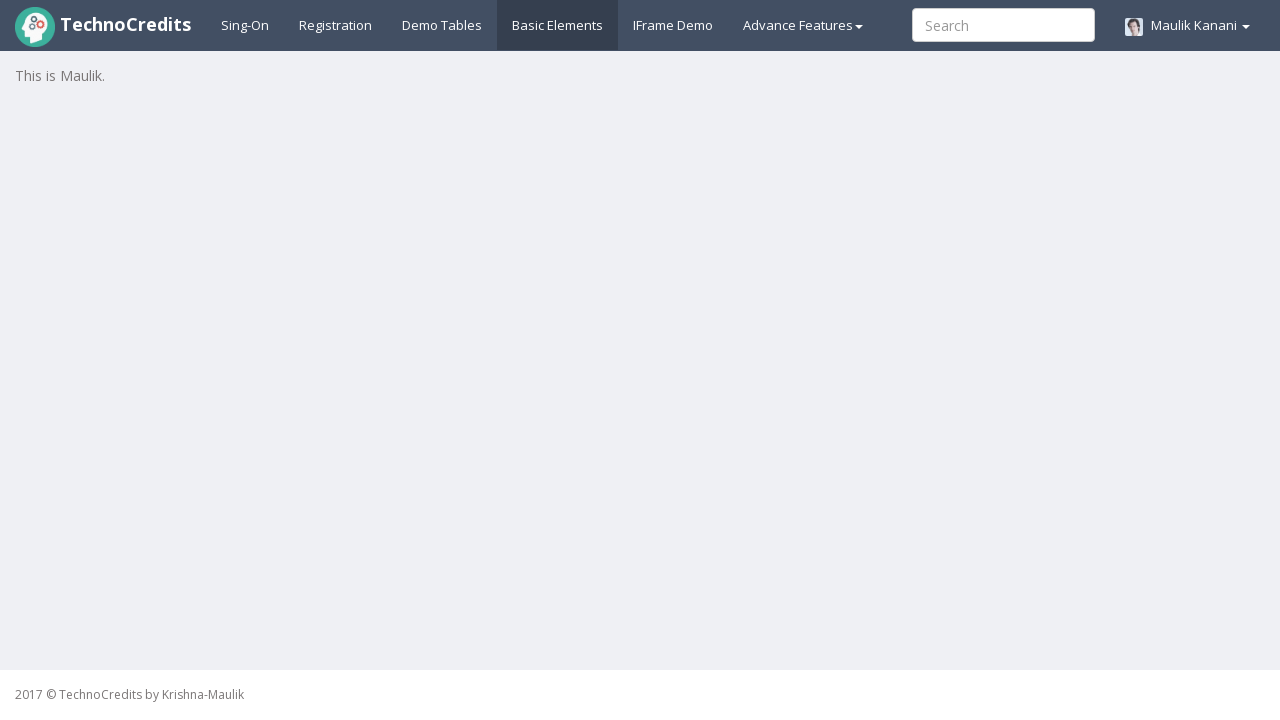

Set up dialog handler to accept prompt with text 'Akanksha'
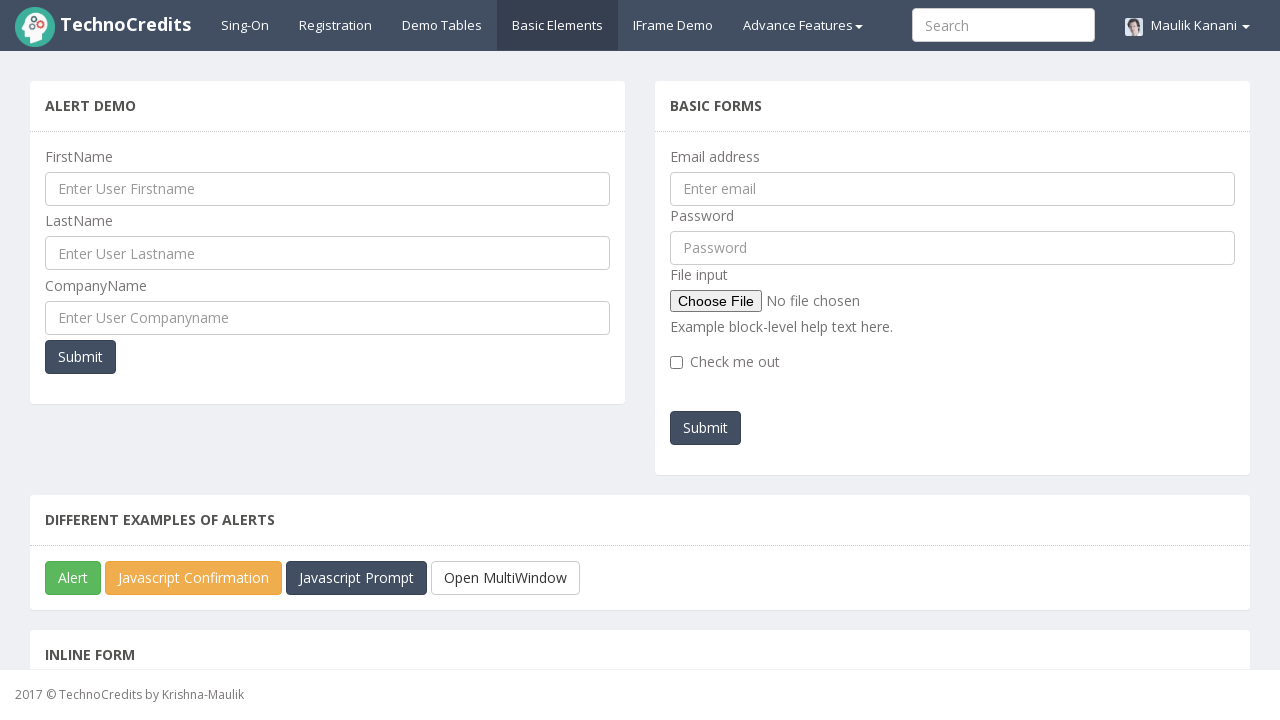

Clicked on JavaScript Prompt button to trigger alert at (356, 578) on #javascriptPromp
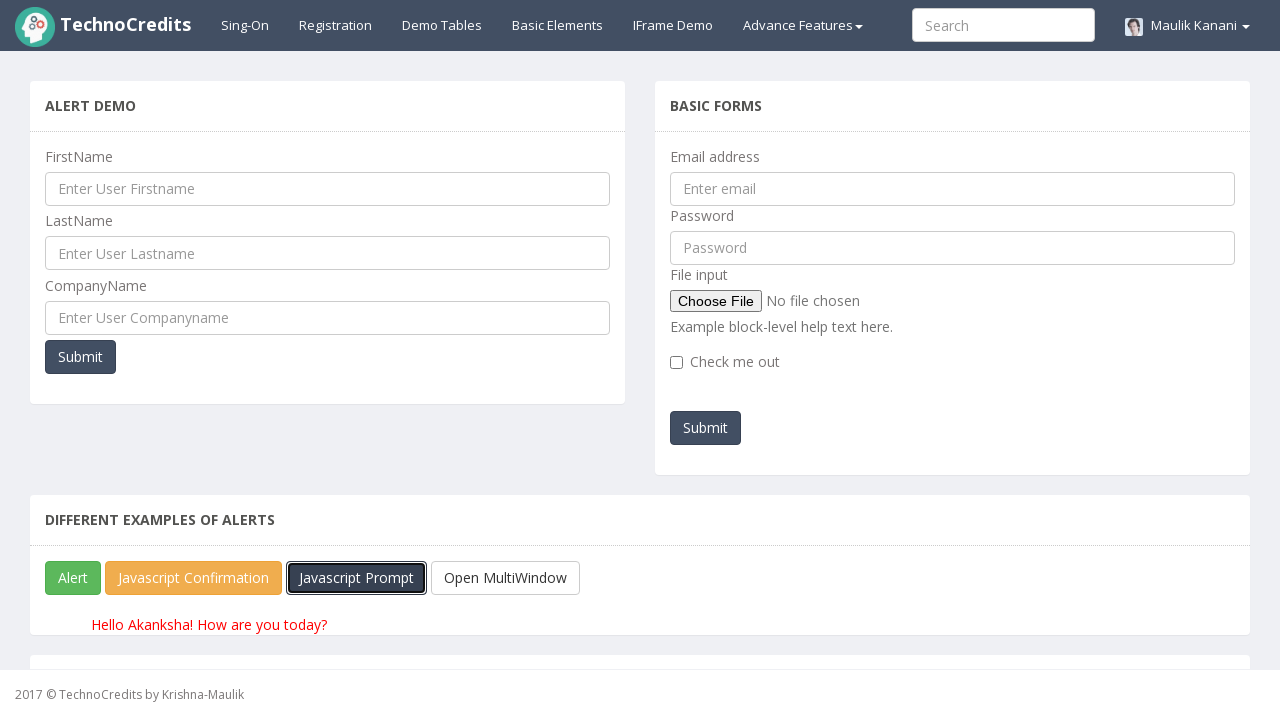

Verified that prompt result text appeared on the page
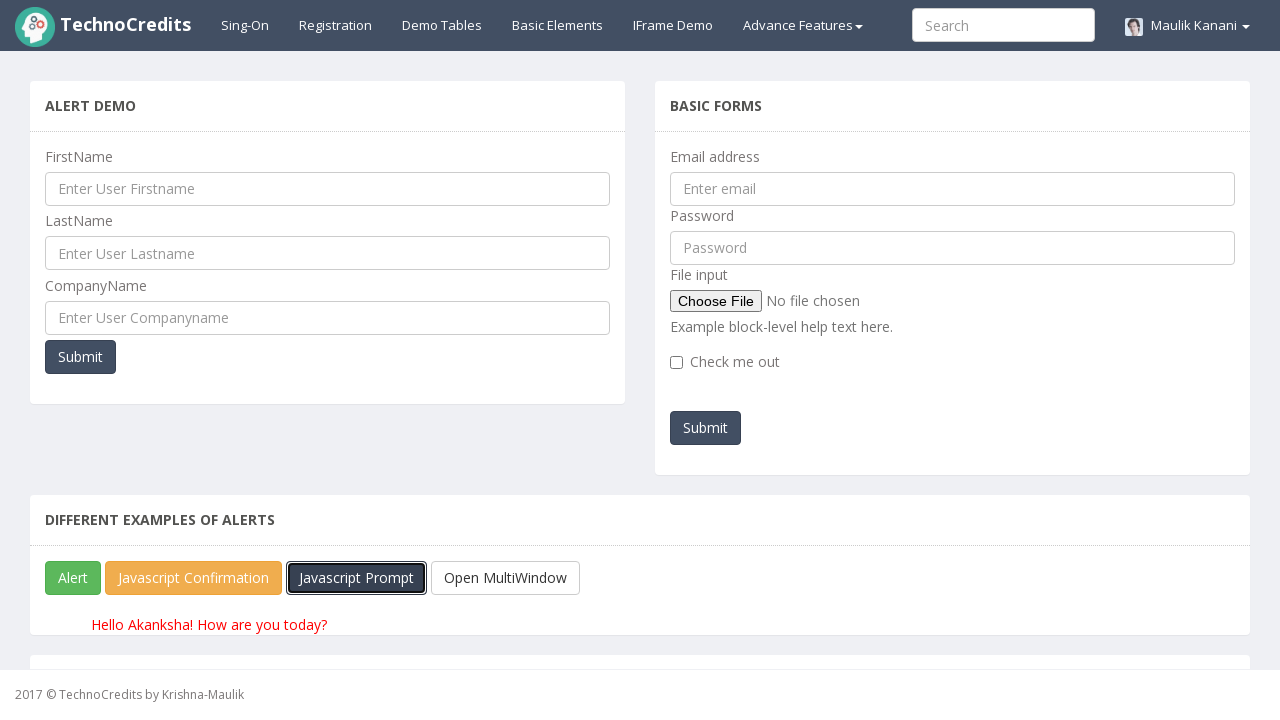

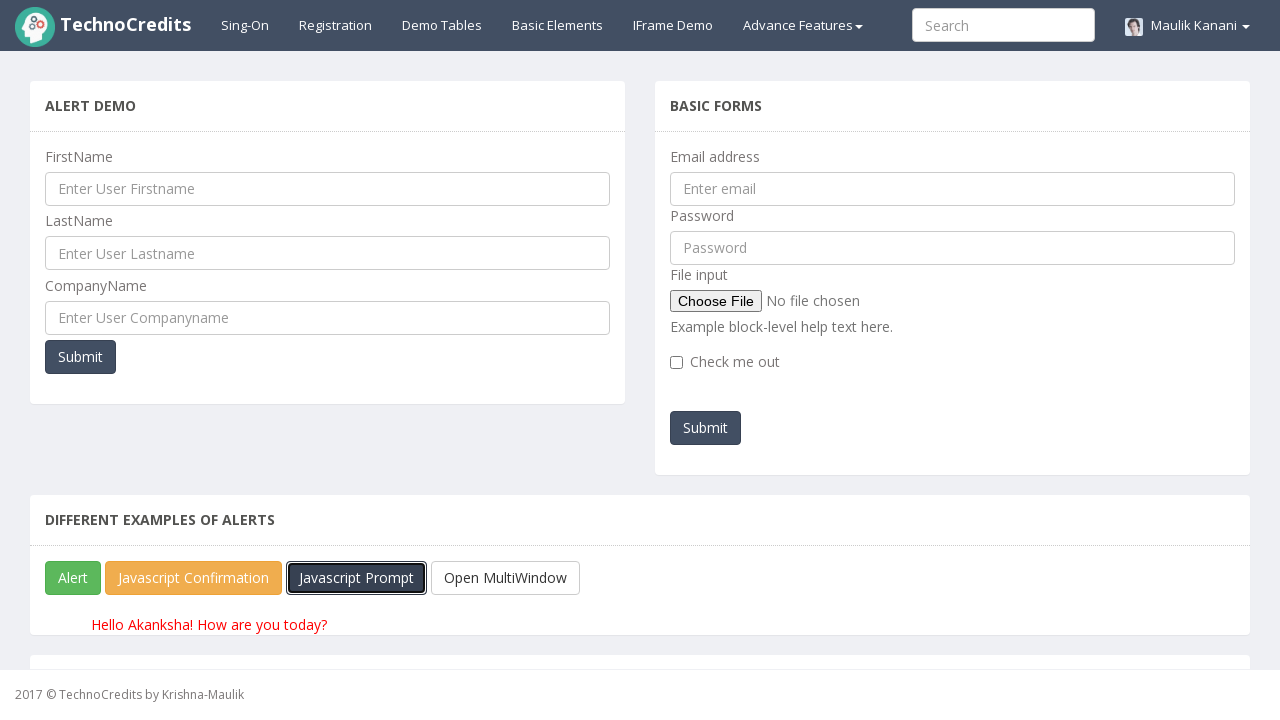